Tests the add/remove elements functionality by clicking the Add Element button multiple times, verifying element counts, then removing elements and verifying the count decreases

Starting URL: http://the-internet.herokuapp.com/add_remove_elements/

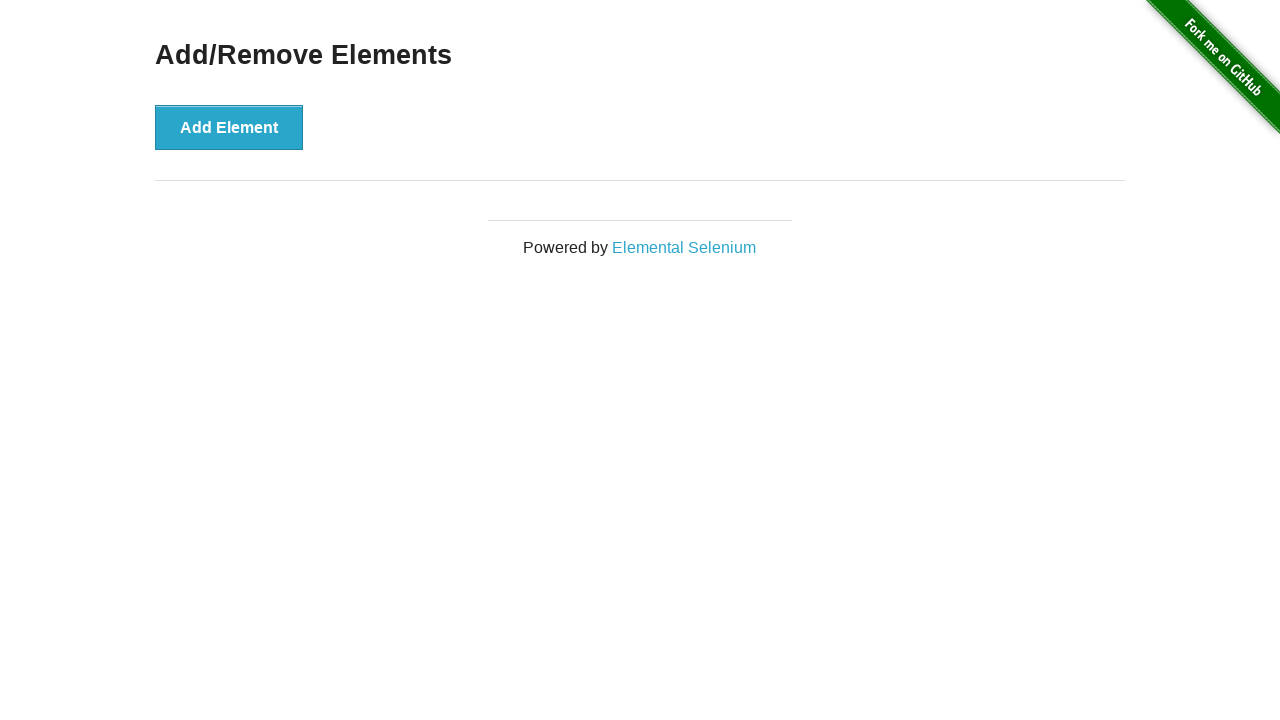

Clicked Add Element button to add first element at (229, 127) on text='Add Element'
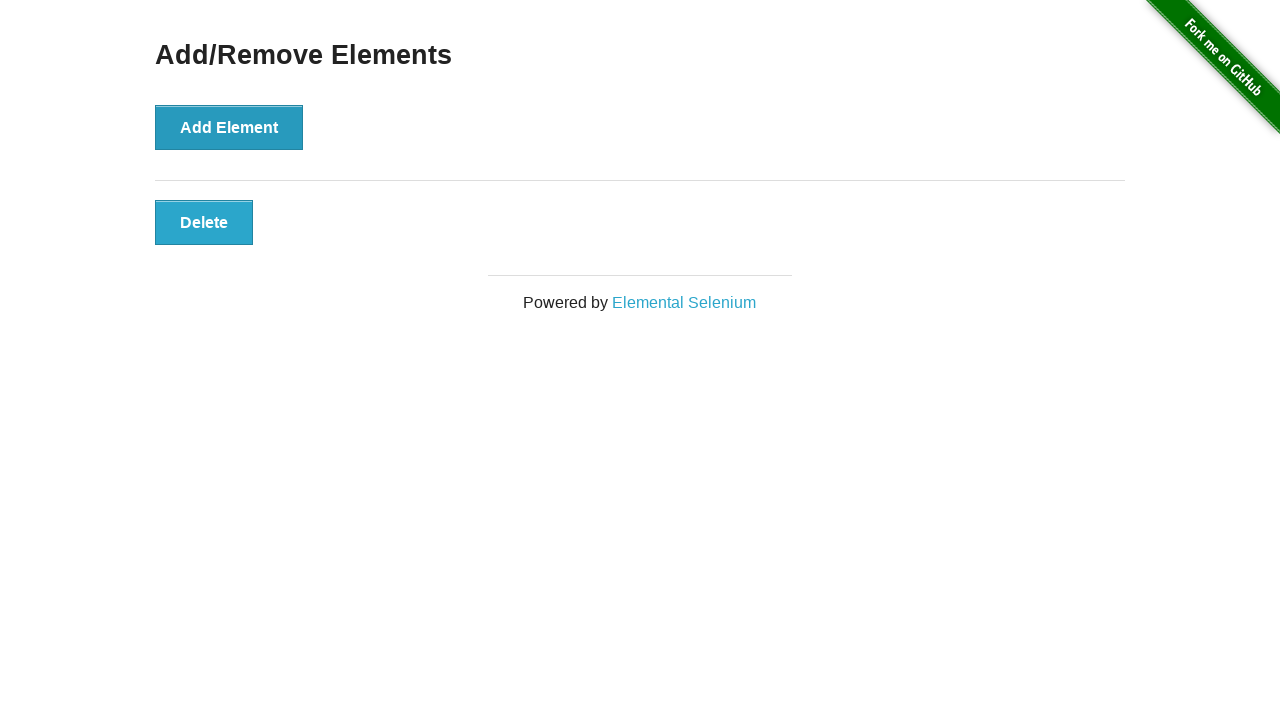

Verified one delete button exists
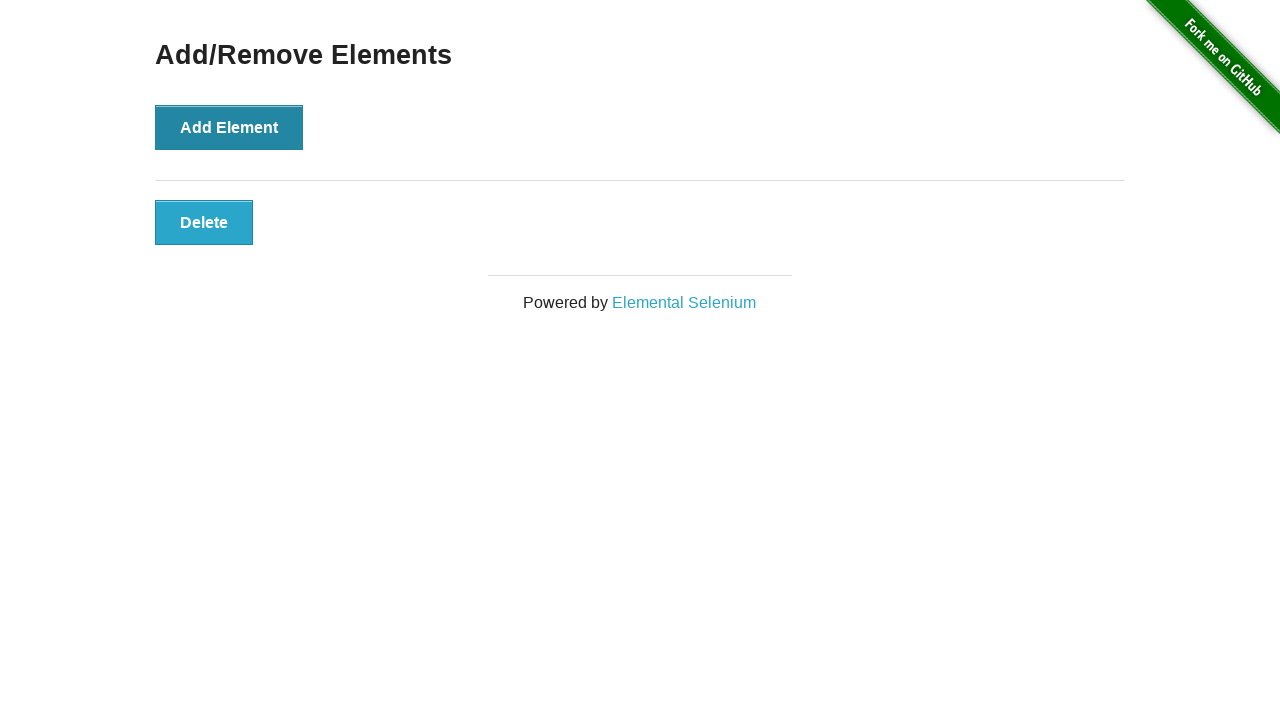

Clicked Add Element button to add second element at (229, 127) on text='Add Element'
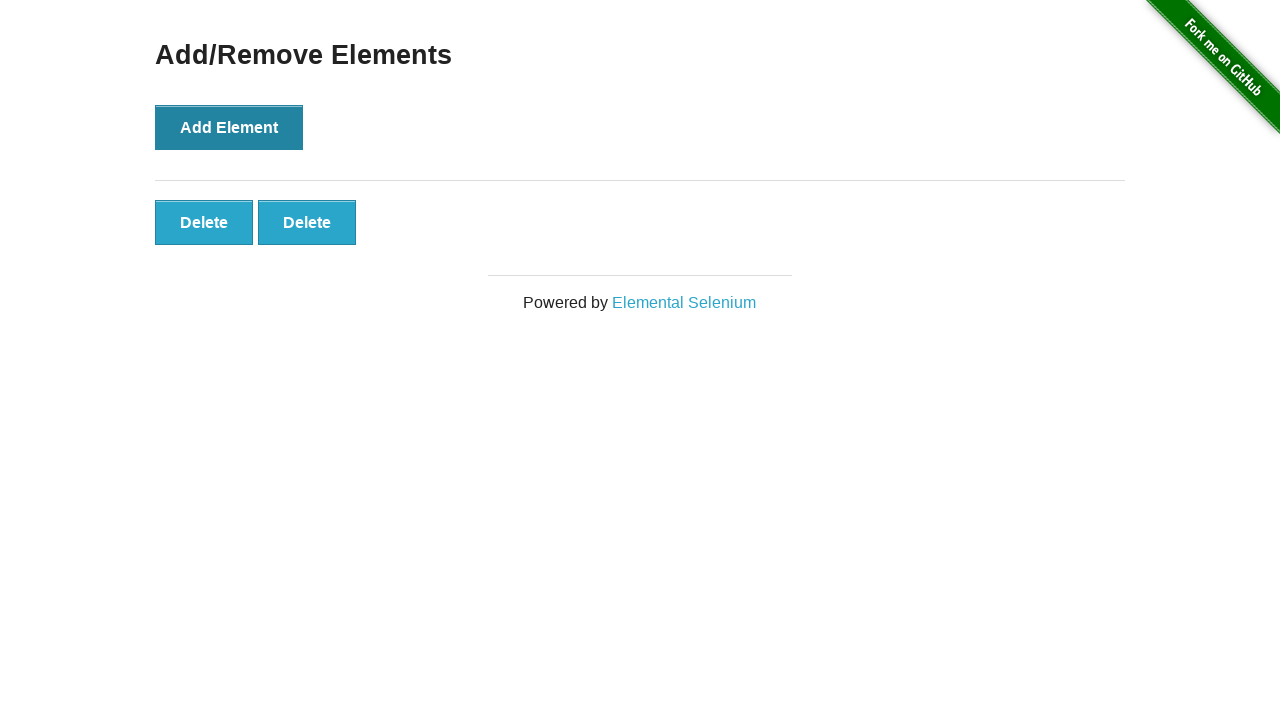

Verified two delete buttons exist
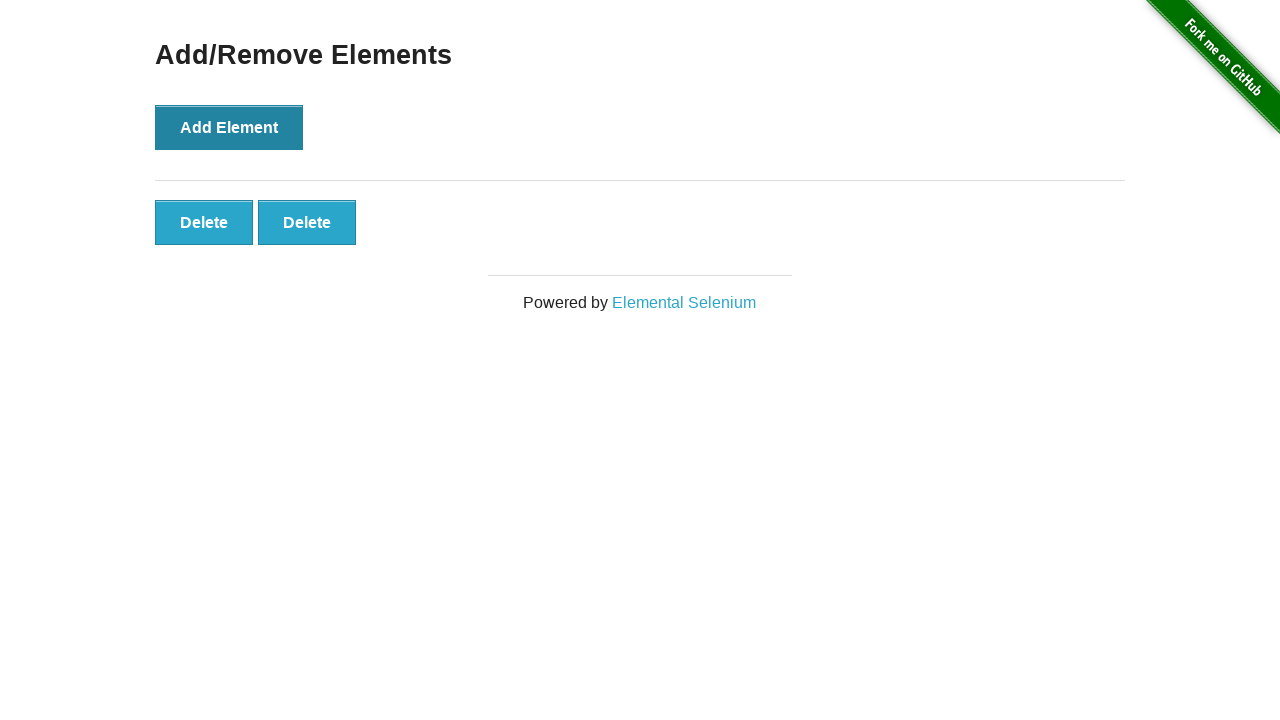

Clicked first delete button to remove one element at (204, 222) on .added-manually
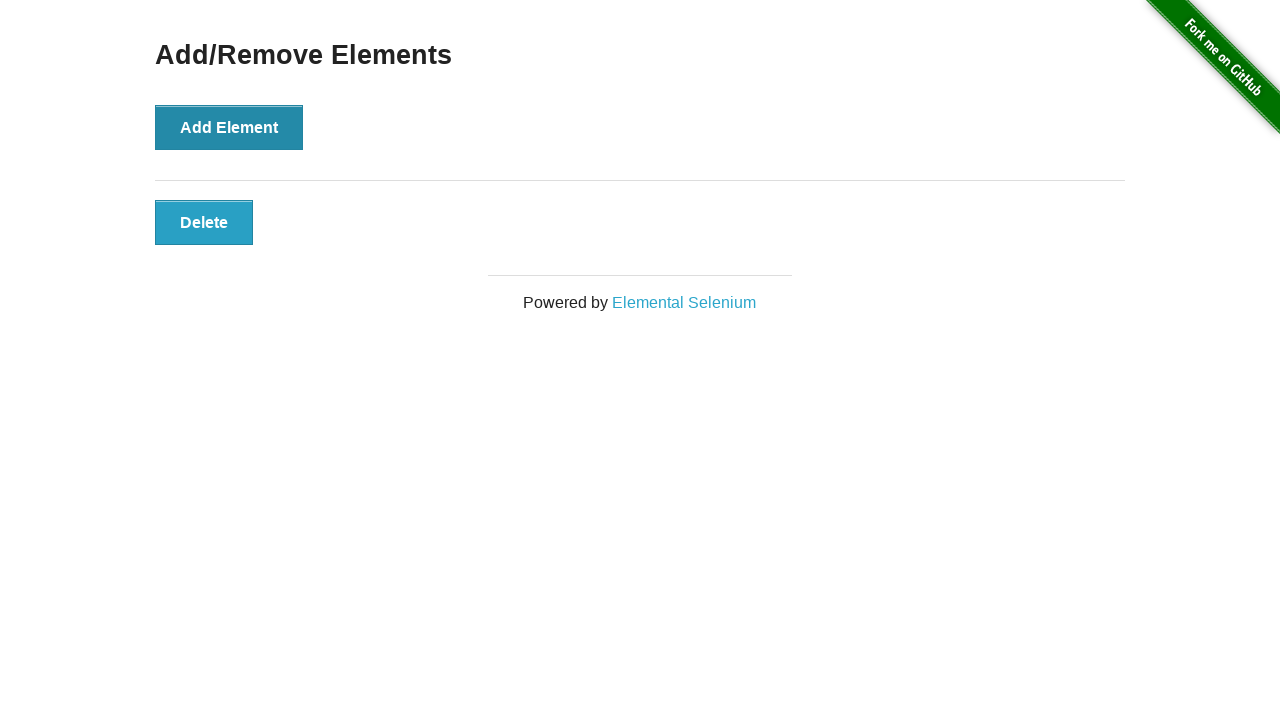

Verified only one delete button remains
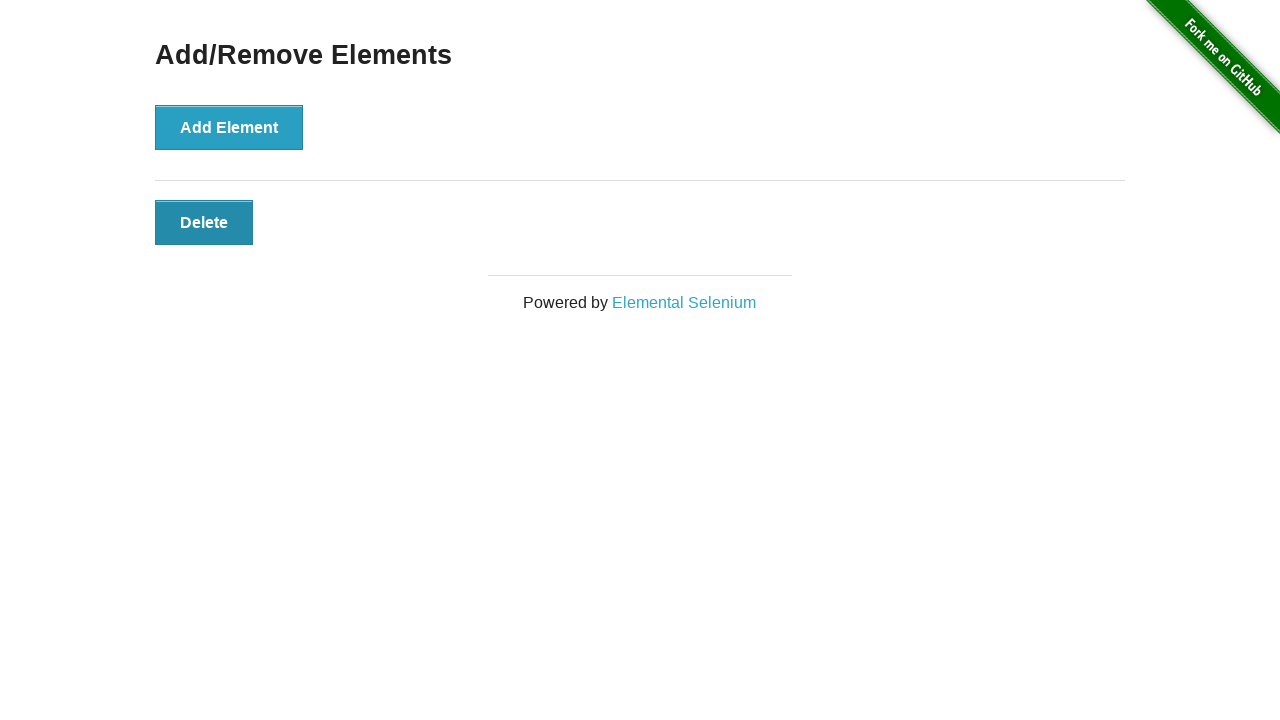

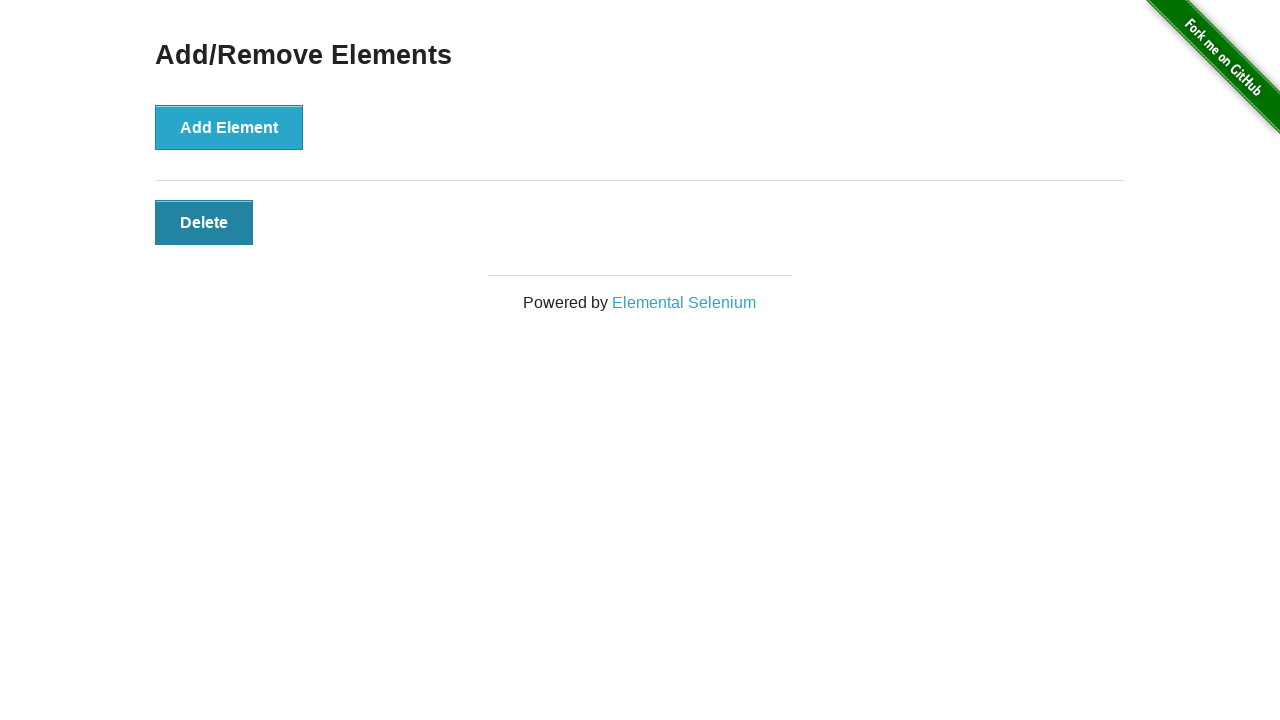